Tests marking all todo items as completed using the toggle-all checkbox

Starting URL: https://demo.playwright.dev/todomvc

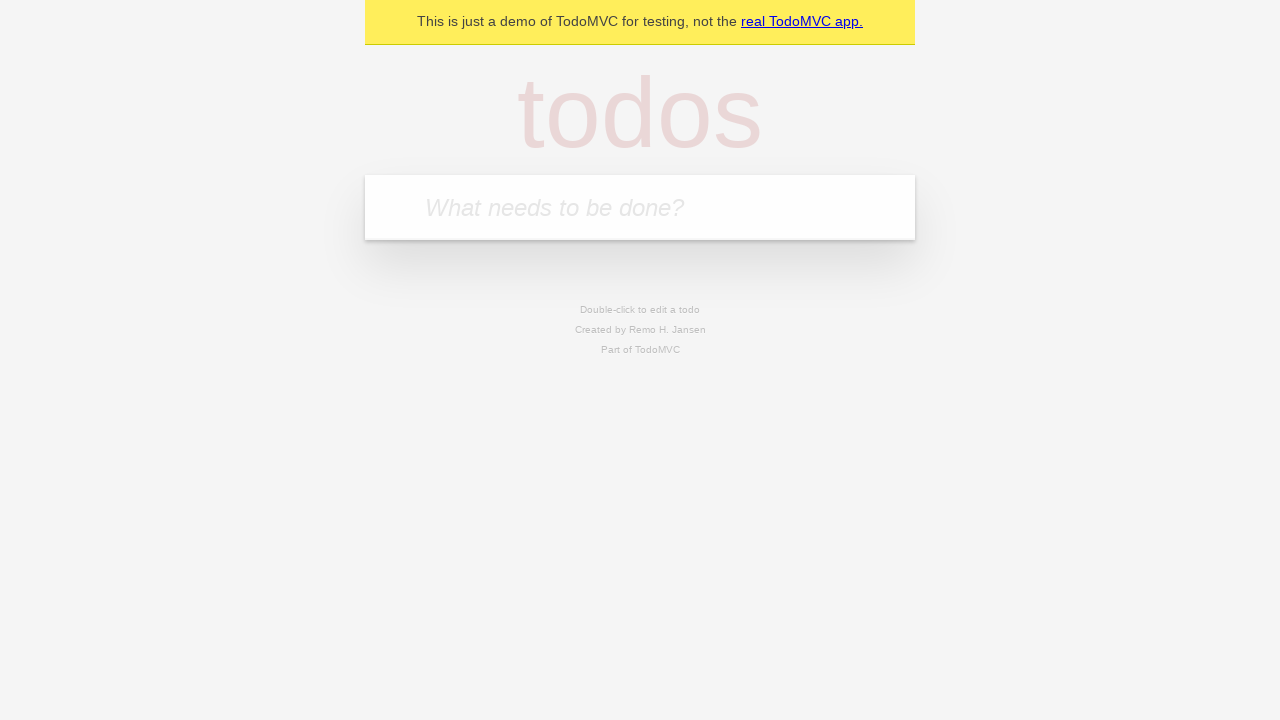

Filled new todo input with 'buy some cheese' on .new-todo
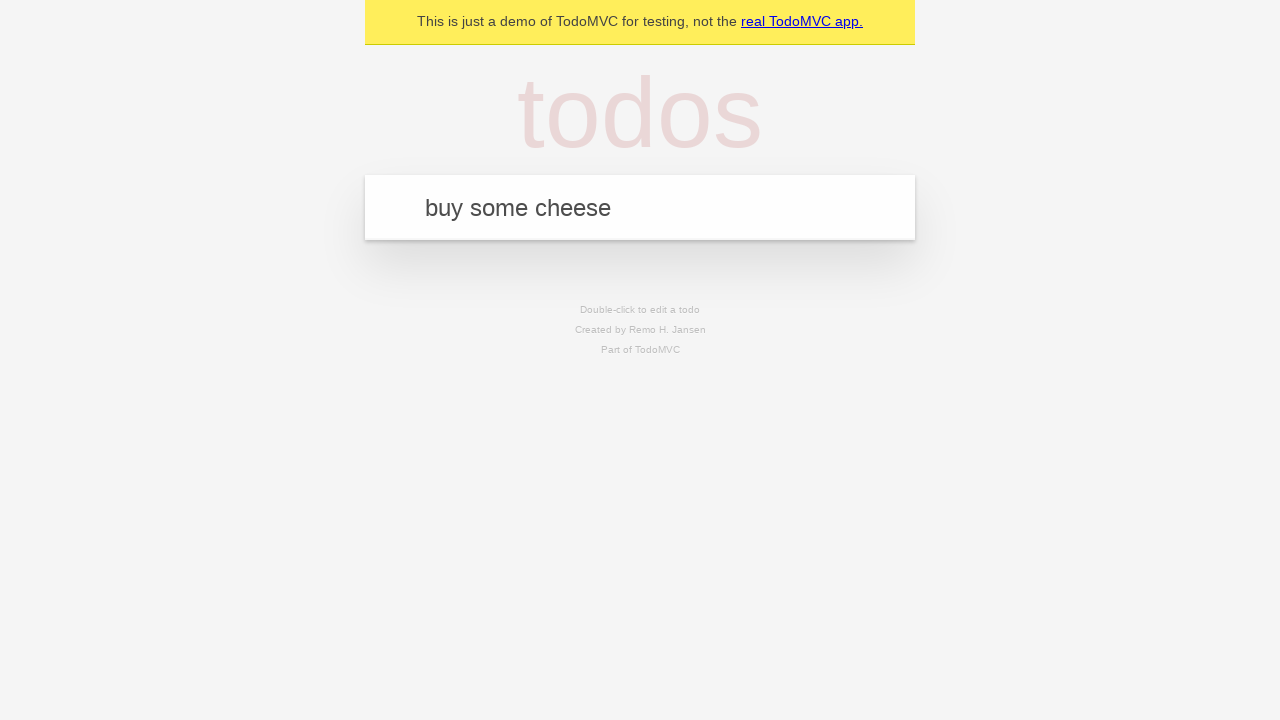

Pressed Enter to create first todo item on .new-todo
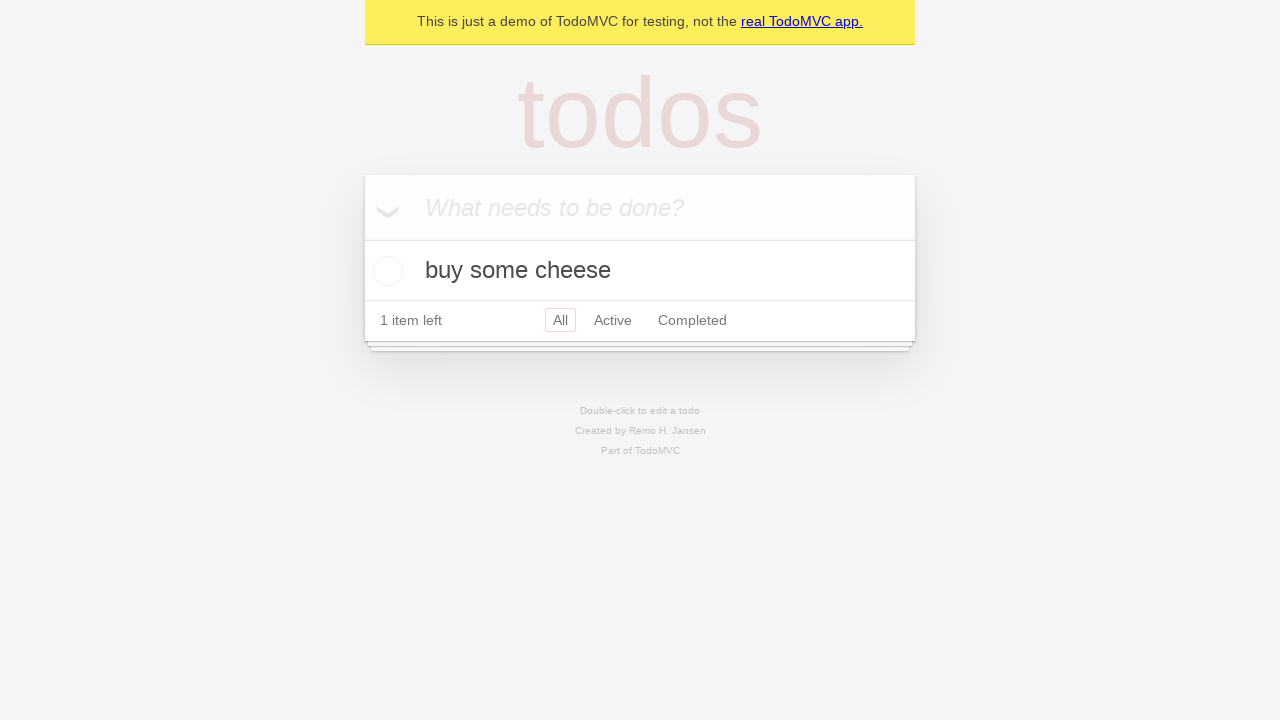

Filled new todo input with 'feed the cat' on .new-todo
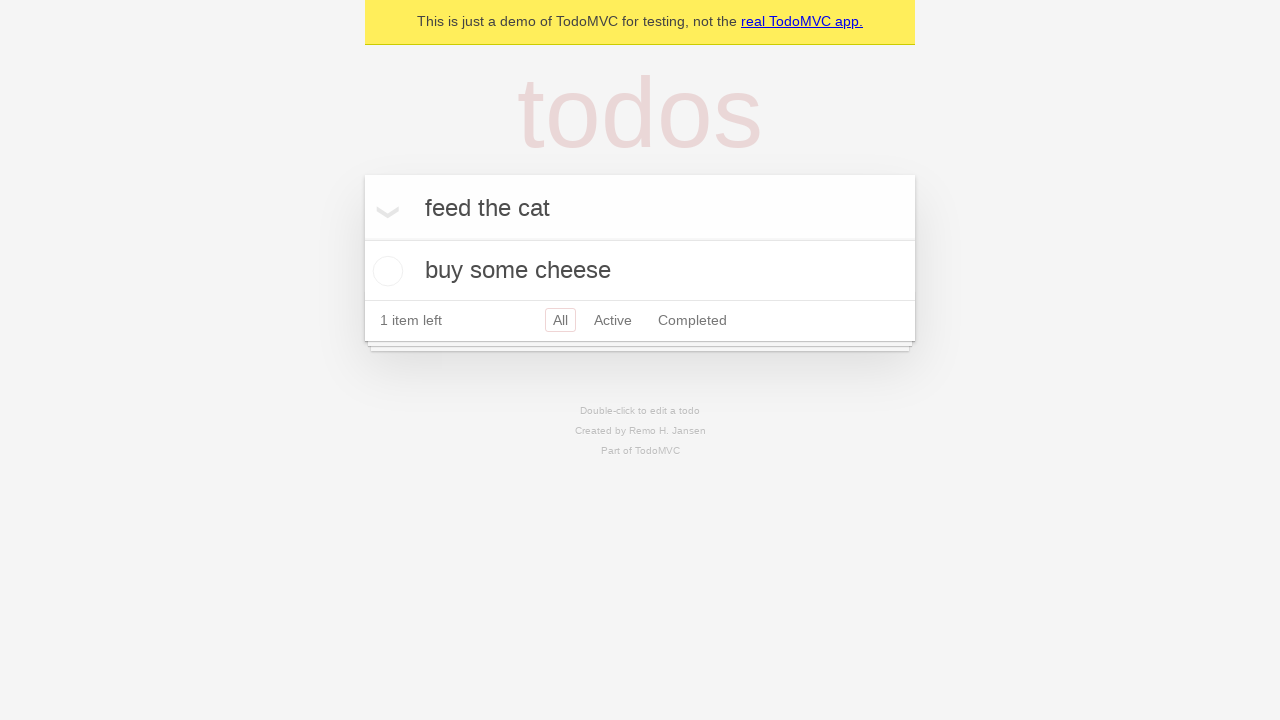

Pressed Enter to create second todo item on .new-todo
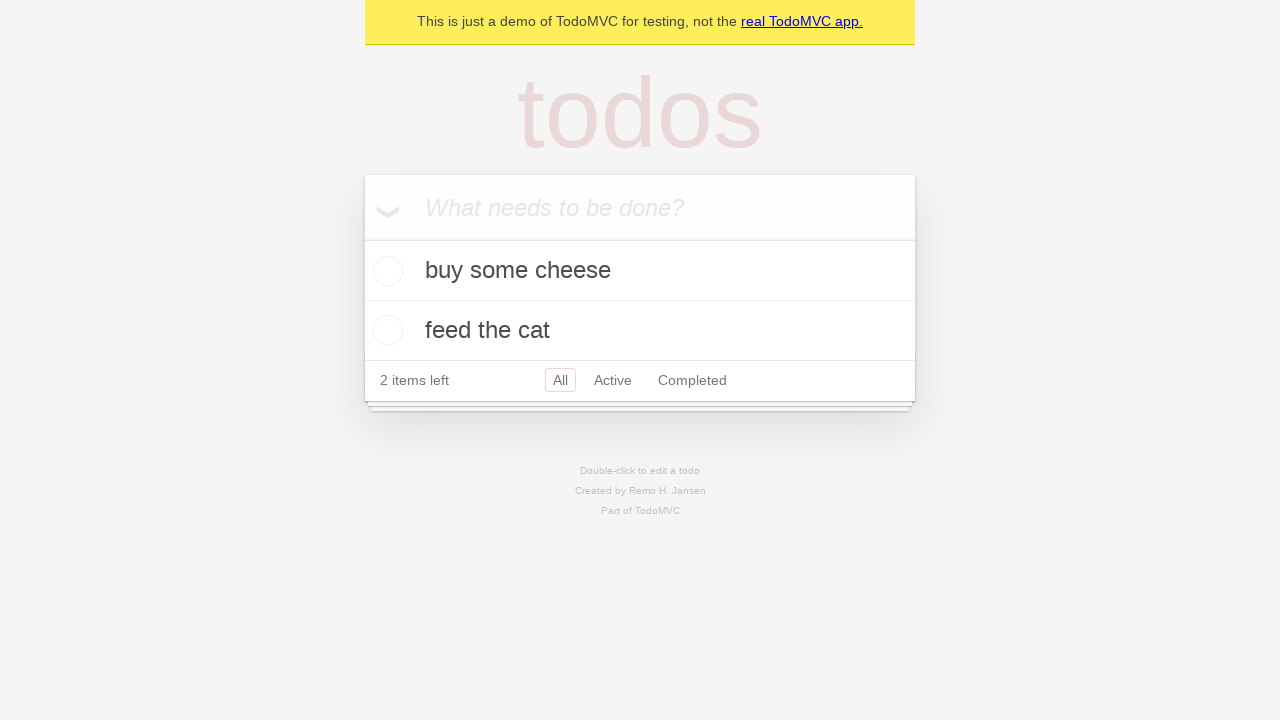

Filled new todo input with 'book a doctors appointment' on .new-todo
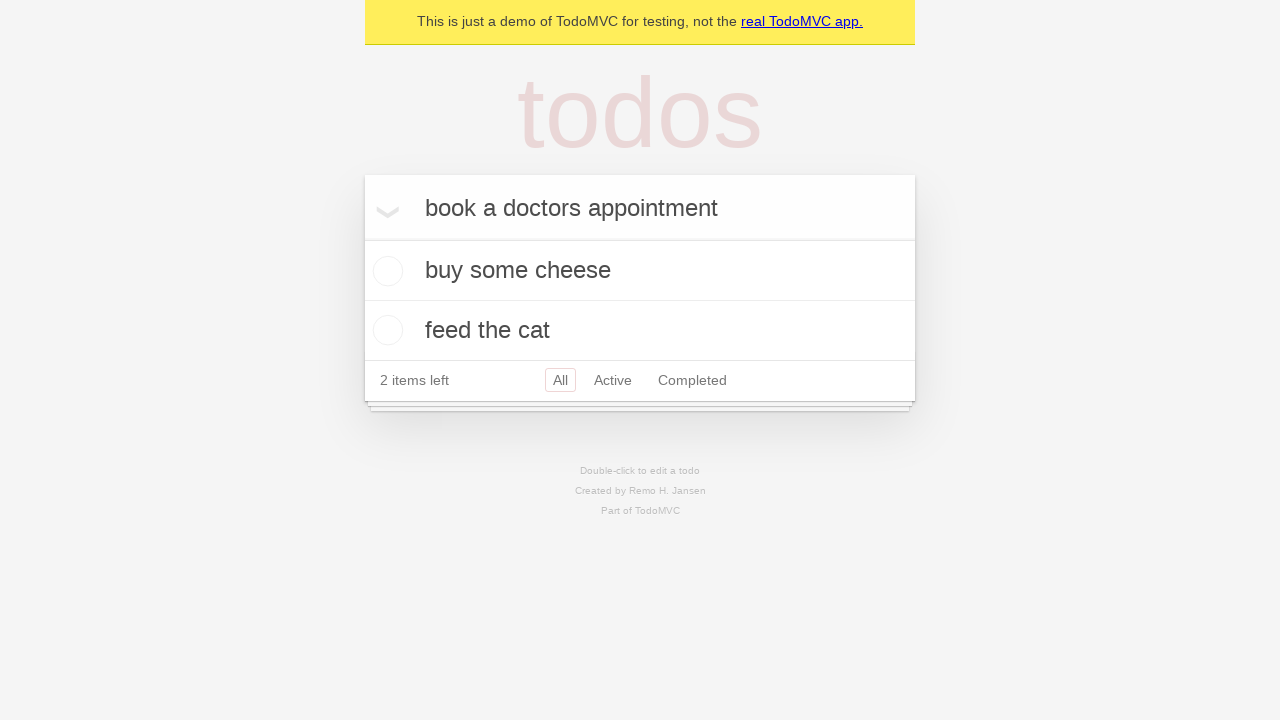

Pressed Enter to create third todo item on .new-todo
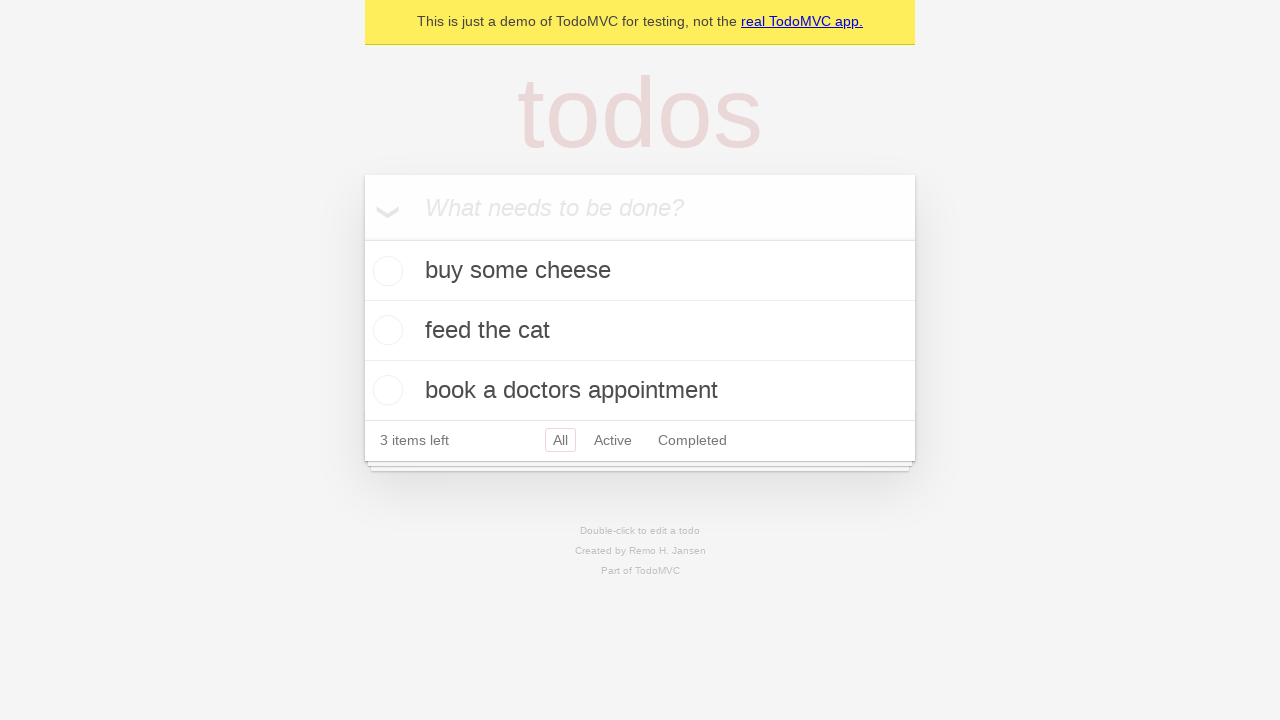

Waited for all three todo items to be created
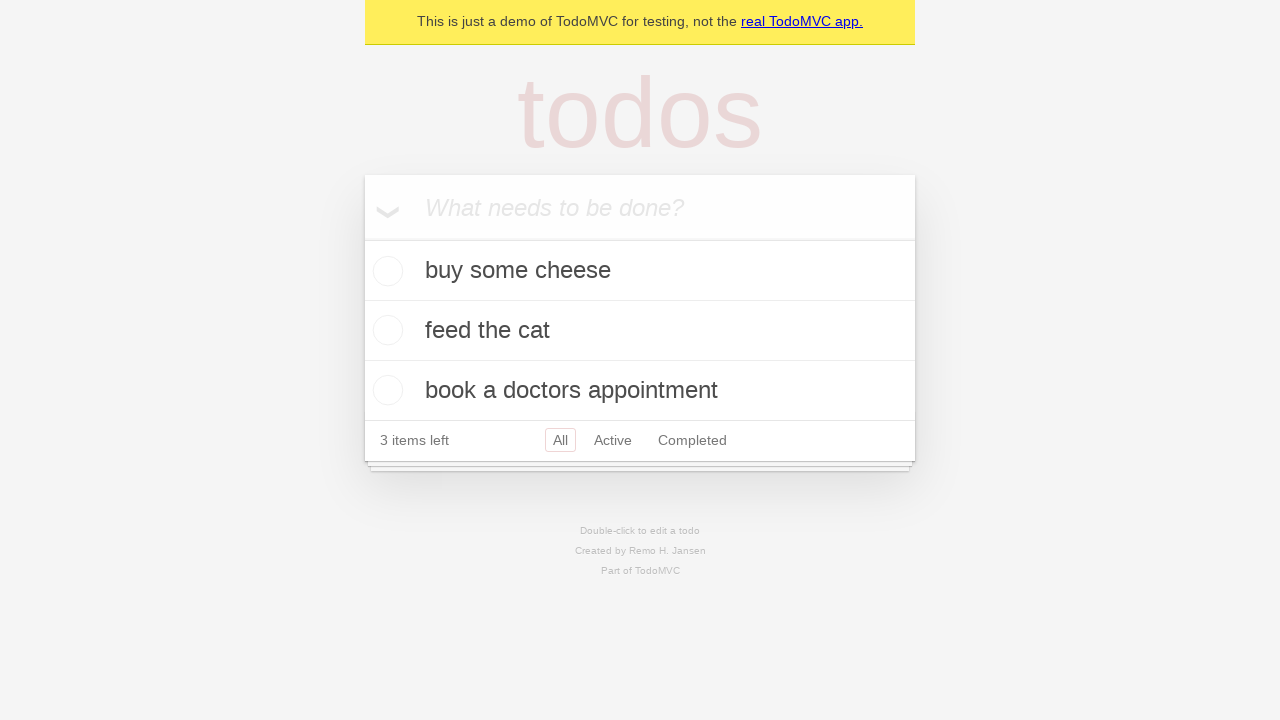

Clicked toggle-all checkbox to mark all items as completed at (362, 238) on .toggle-all
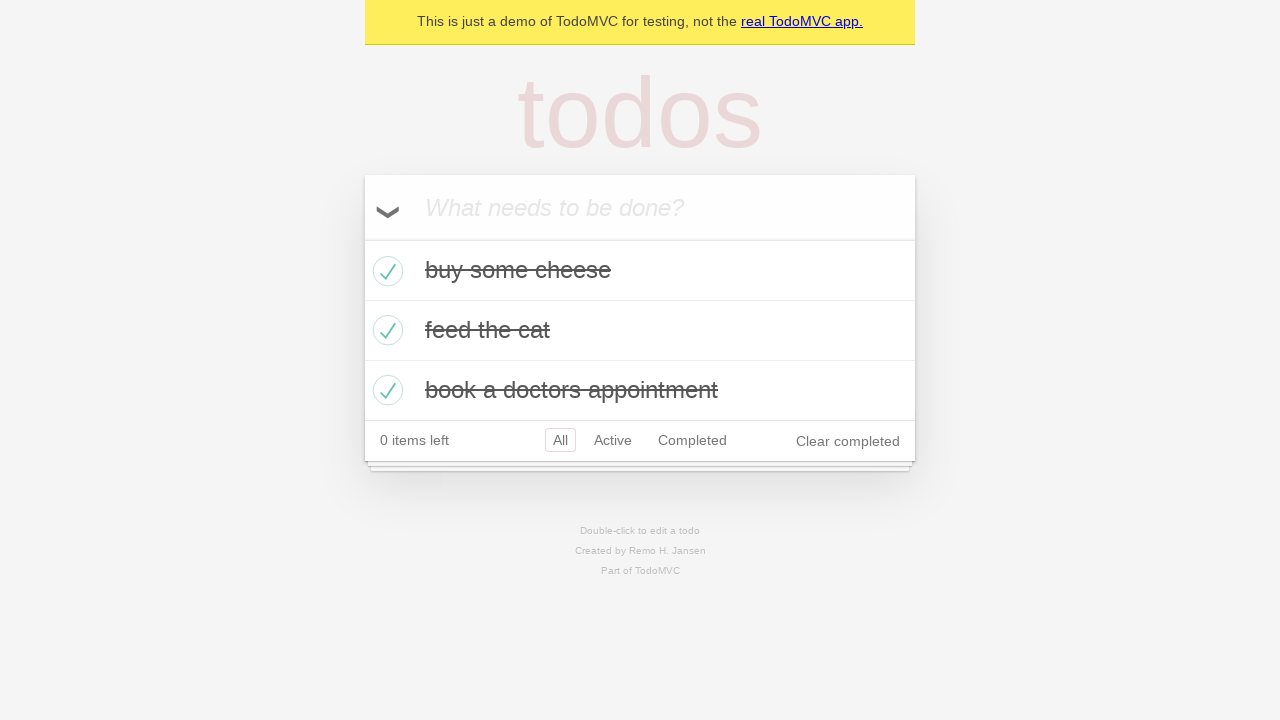

Waited for todo items to show as completed
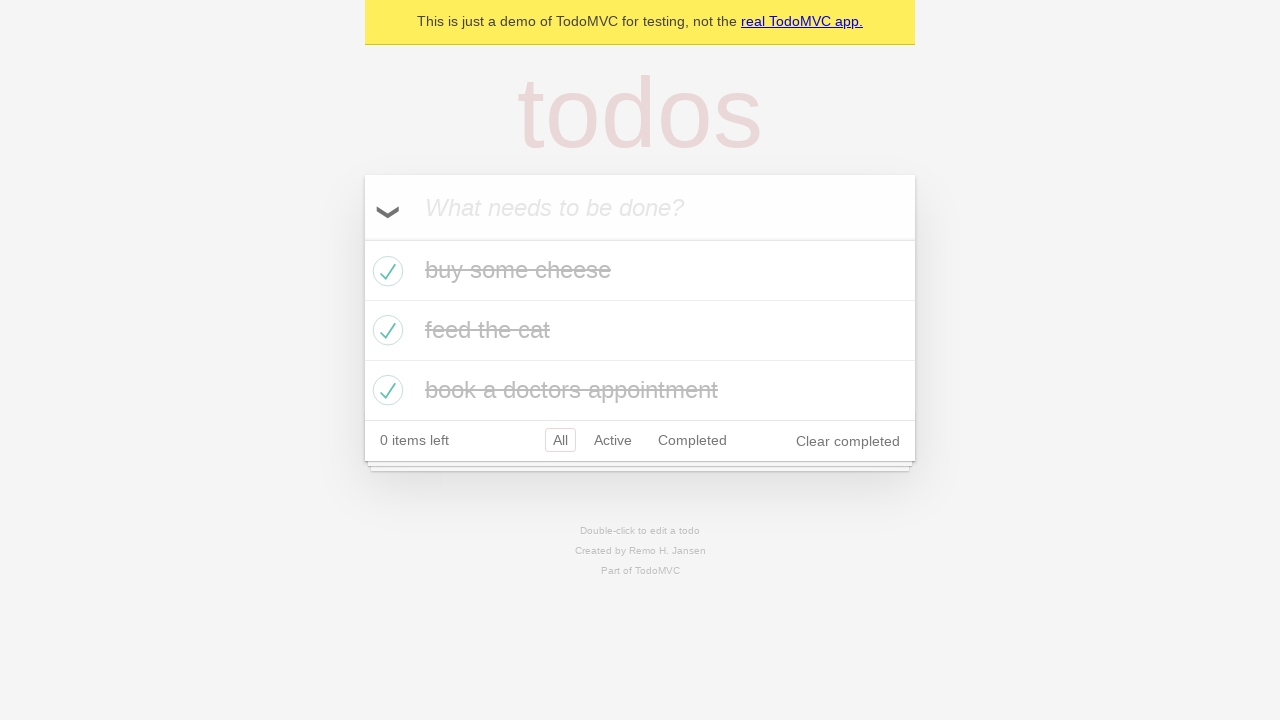

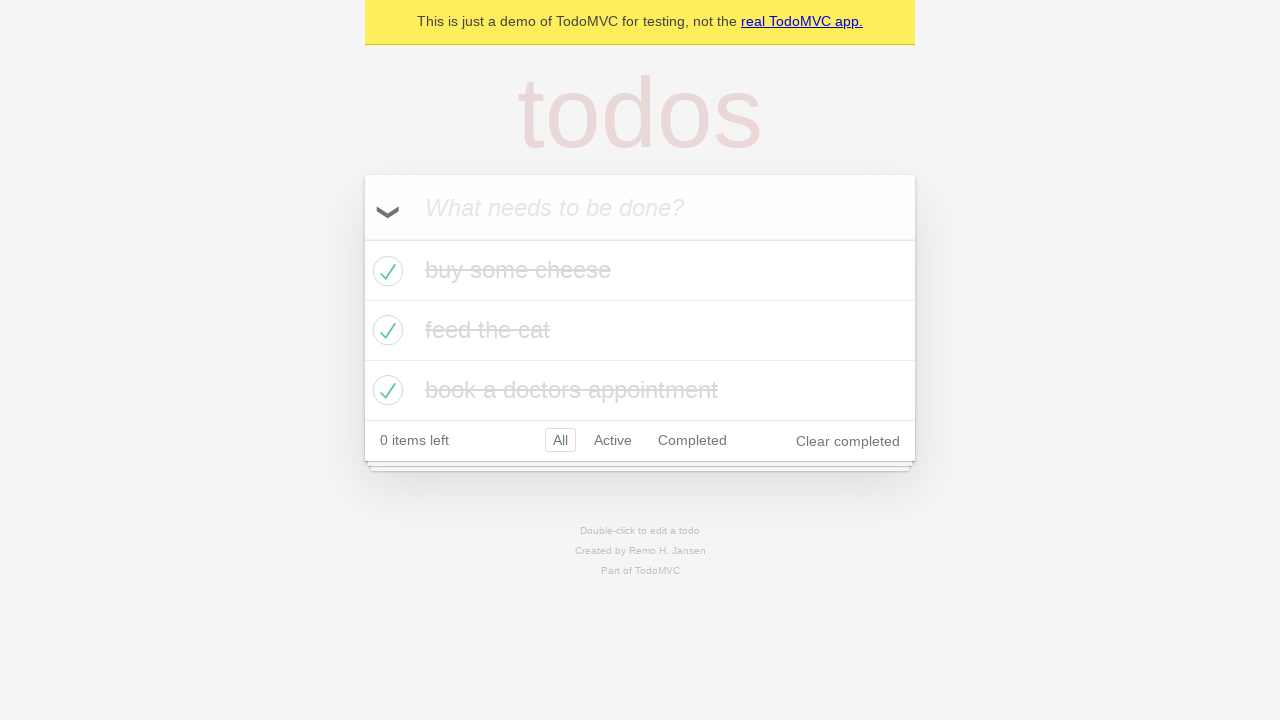